Tests browser navigation functionality by navigating between pages and using back, forward, and refresh browser controls

Starting URL: https://mvnrepository.com/

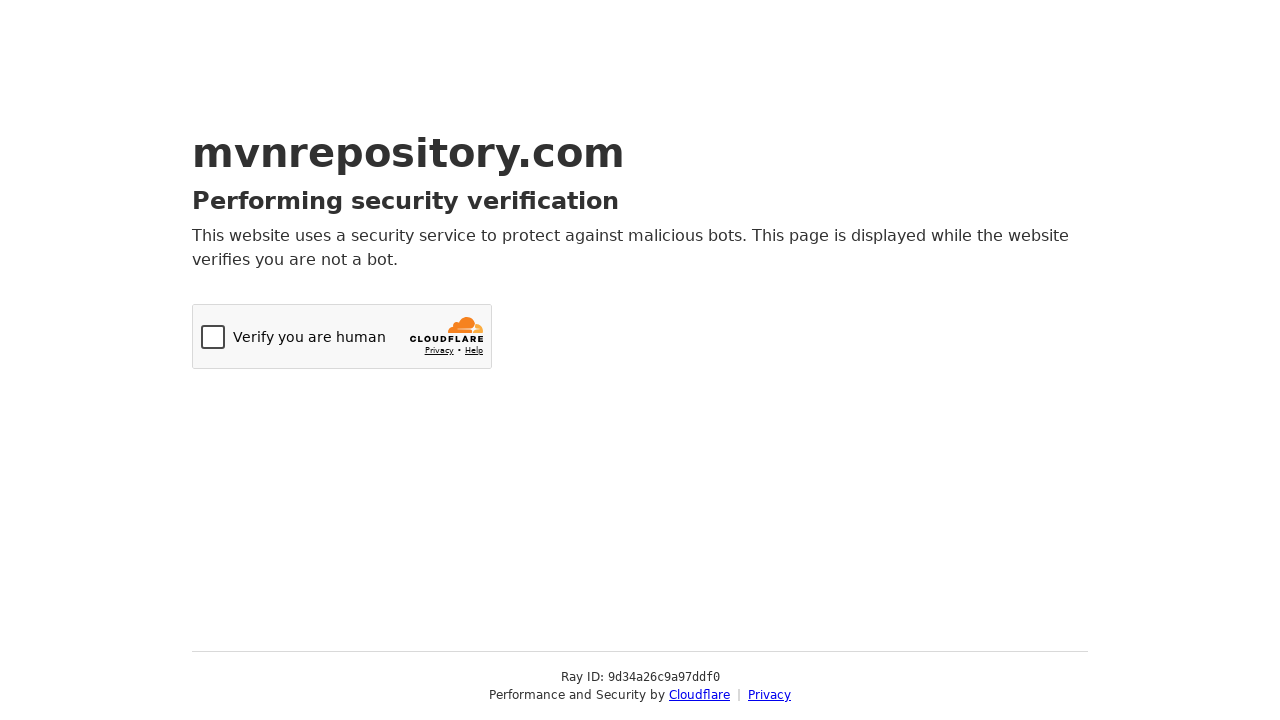

Navigated to nopCommerce register page
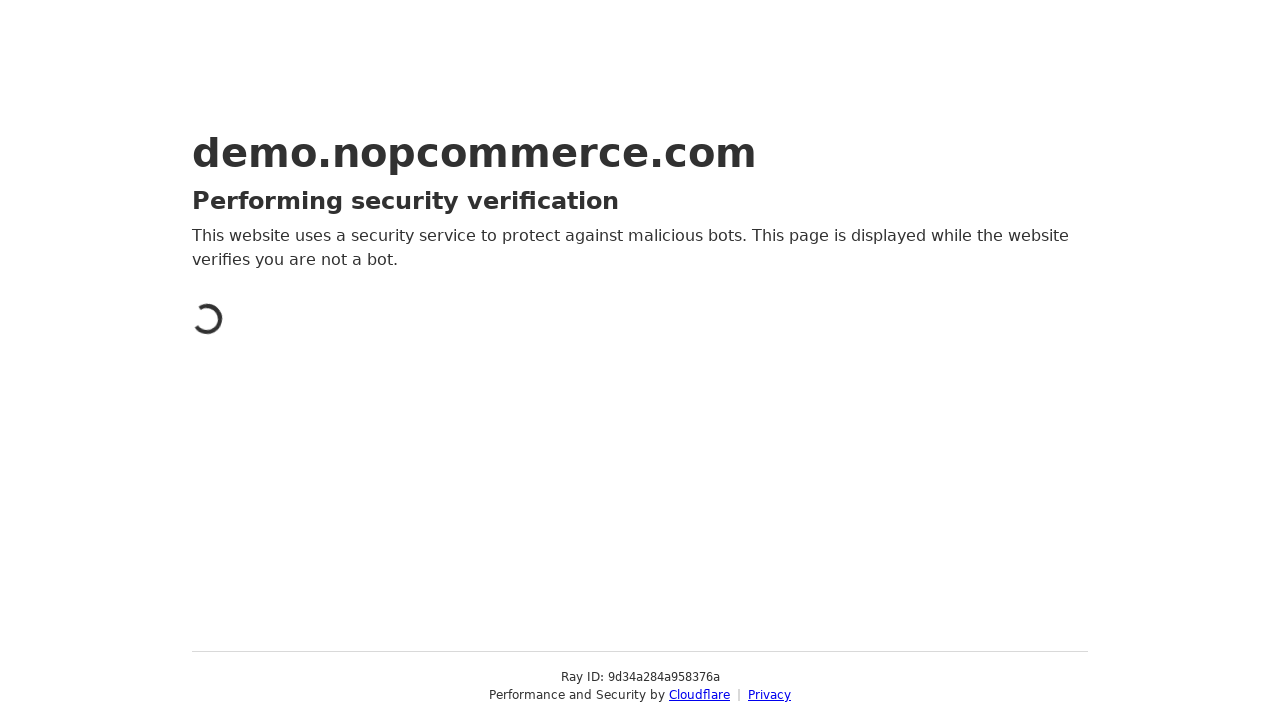

Navigated back to previous page using browser back button
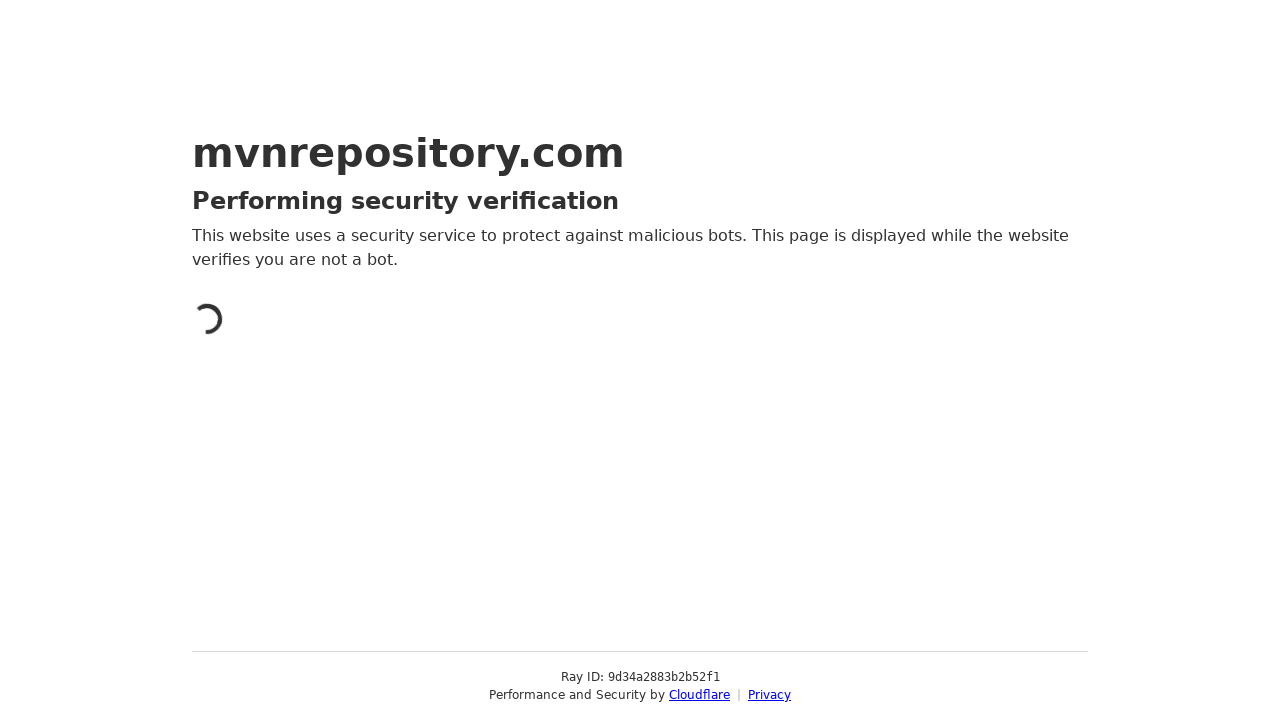

Navigated forward to register page using browser forward button
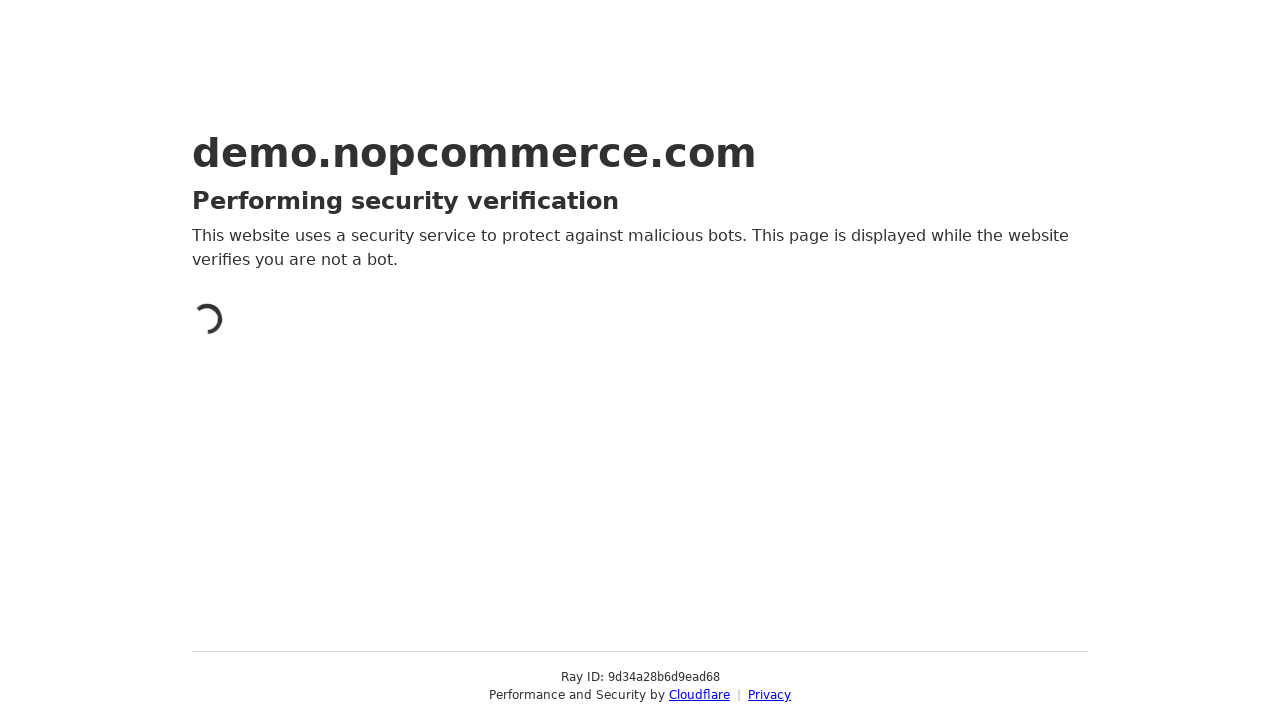

Refreshed the current page
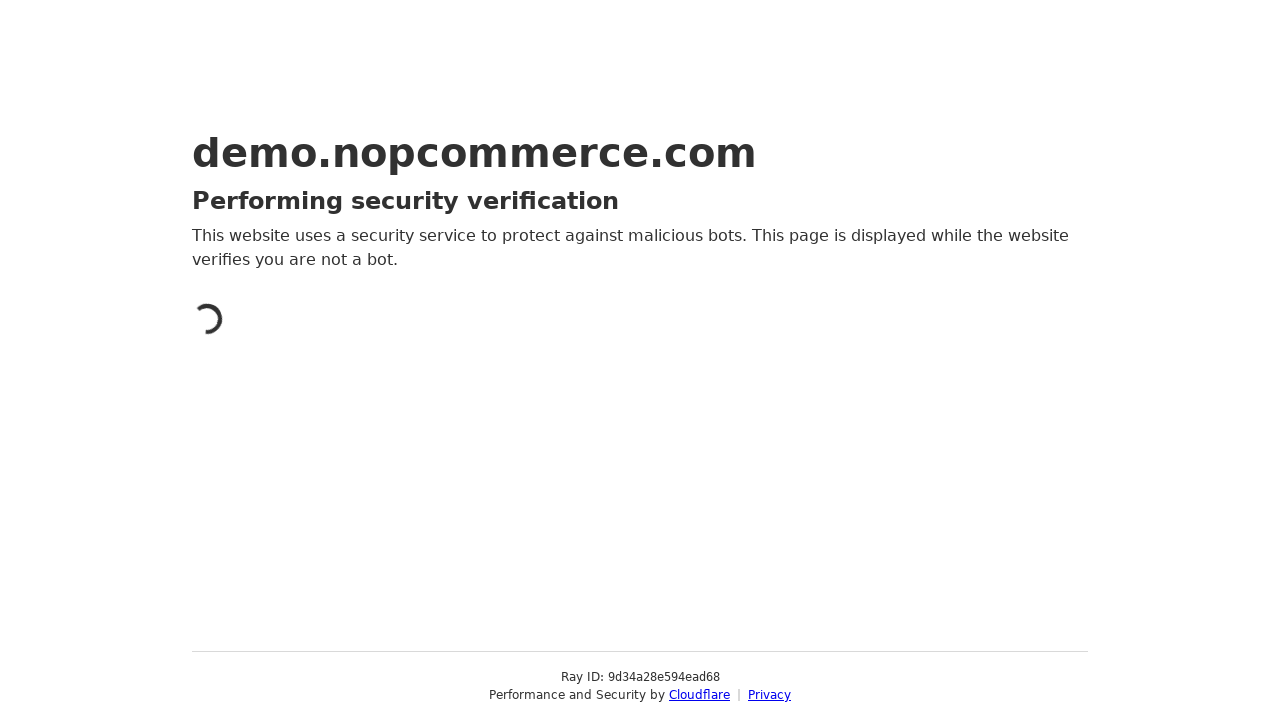

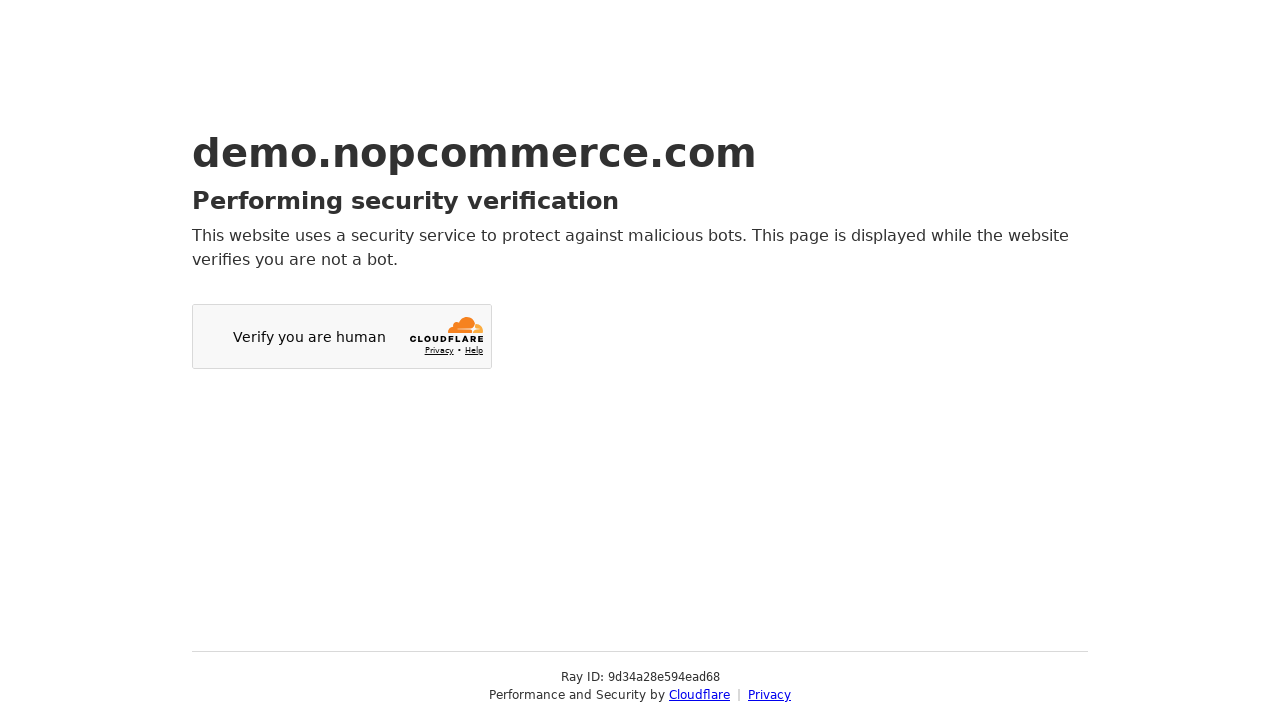